Tests adding a product to cart on BStackDemo by filtering products by Apple brand, clicking add to cart, and verifying the product appears in the cart

Starting URL: https://www.bstackdemo.com

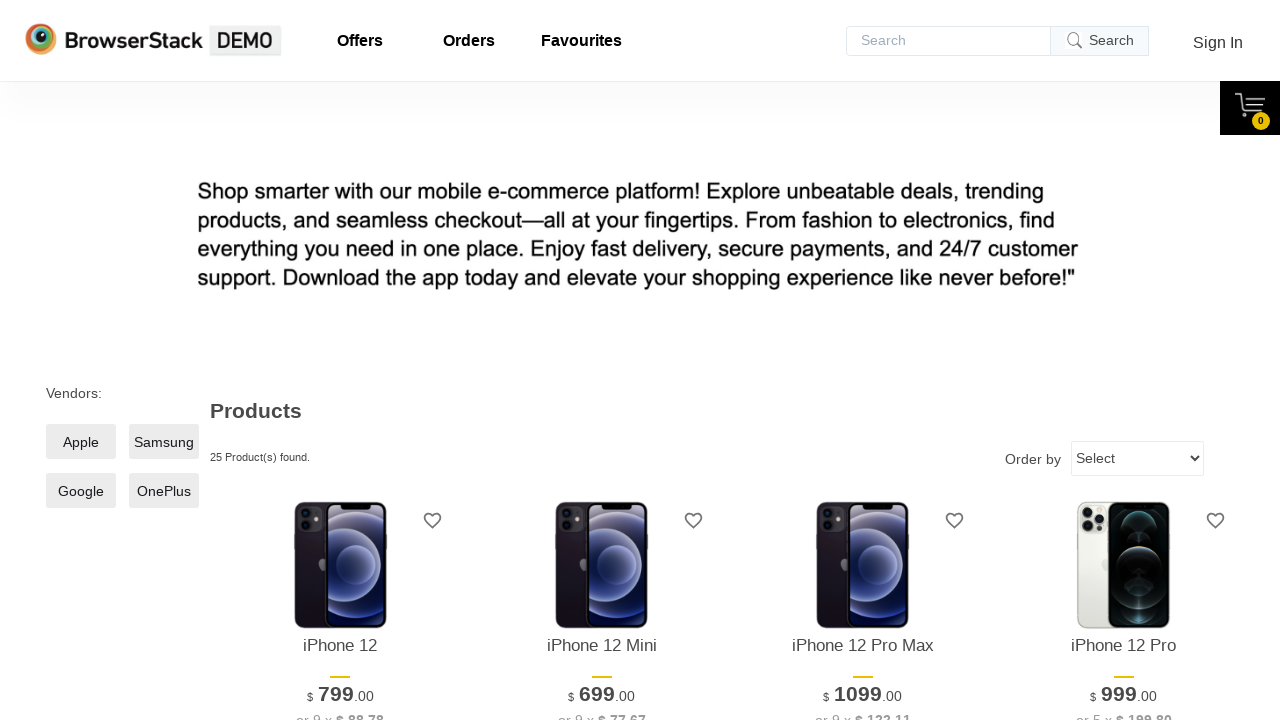

Set viewport size to 1280x1024
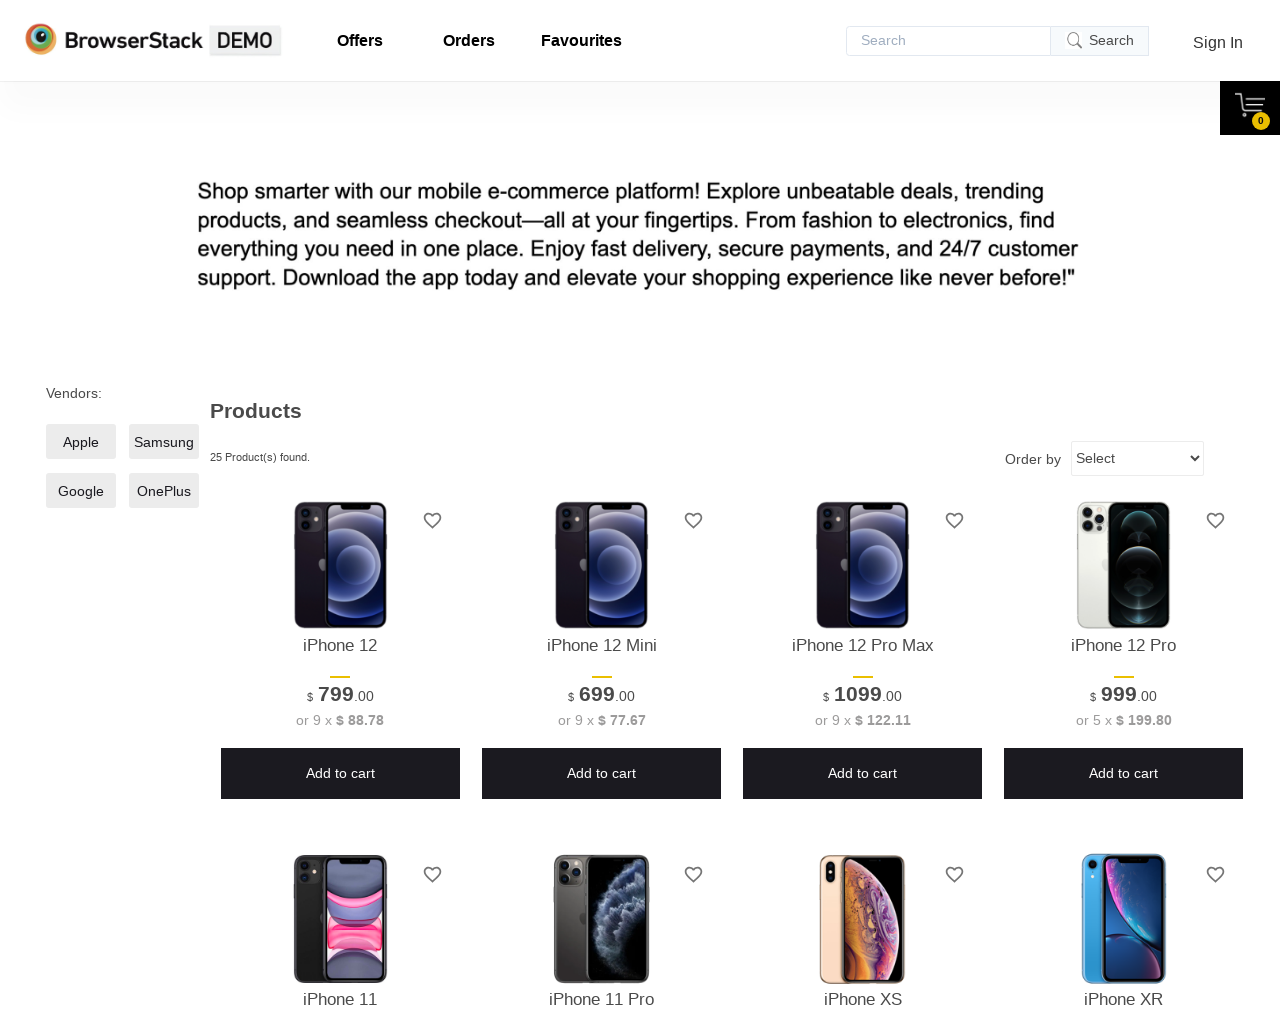

Waited for page to load - title contains 'StackDemo'
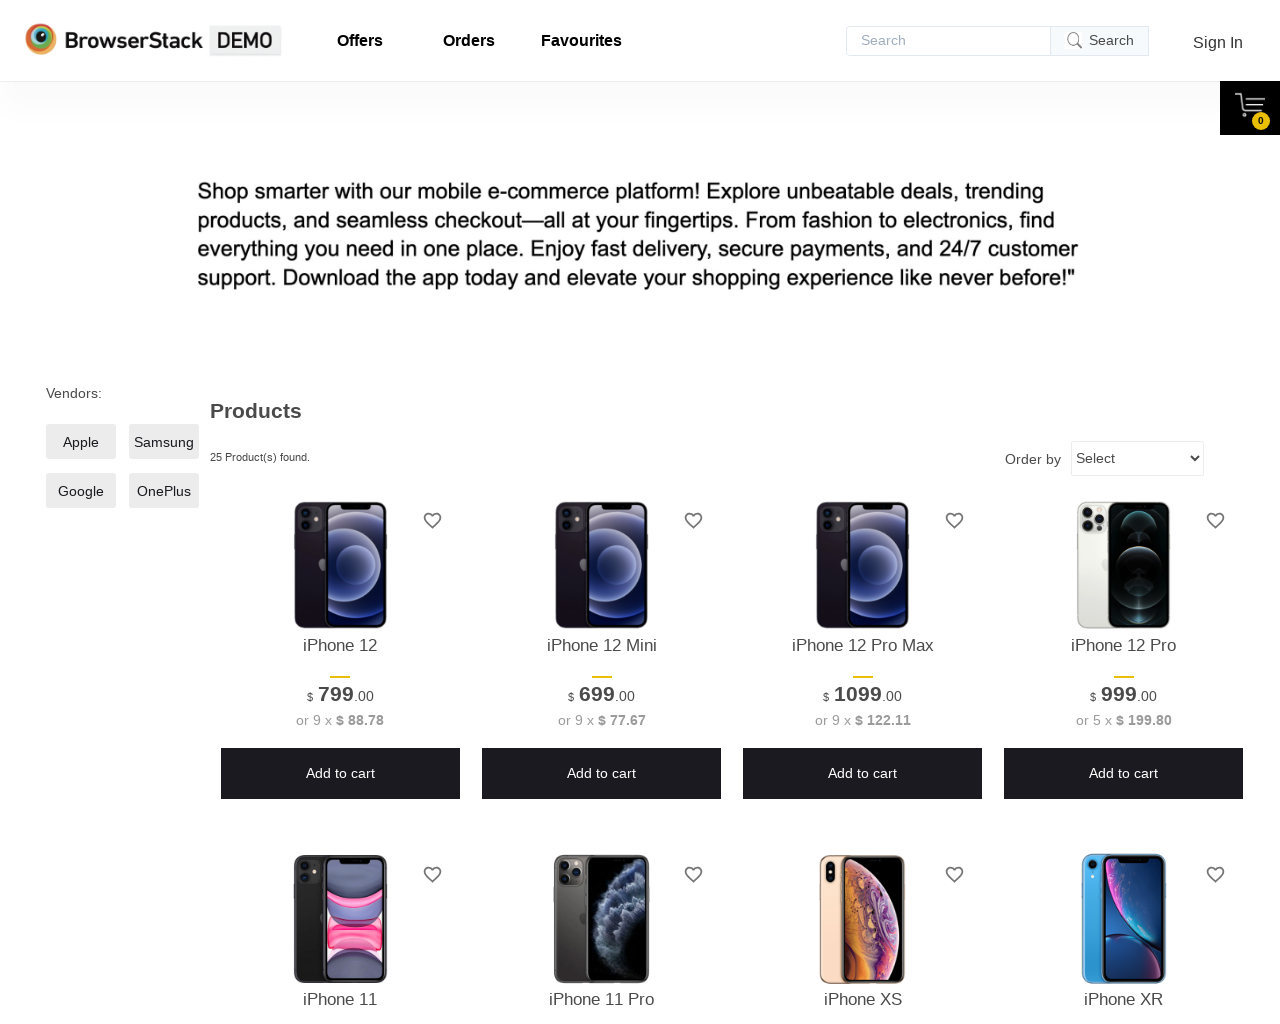

Apple filter checkbox selector loaded
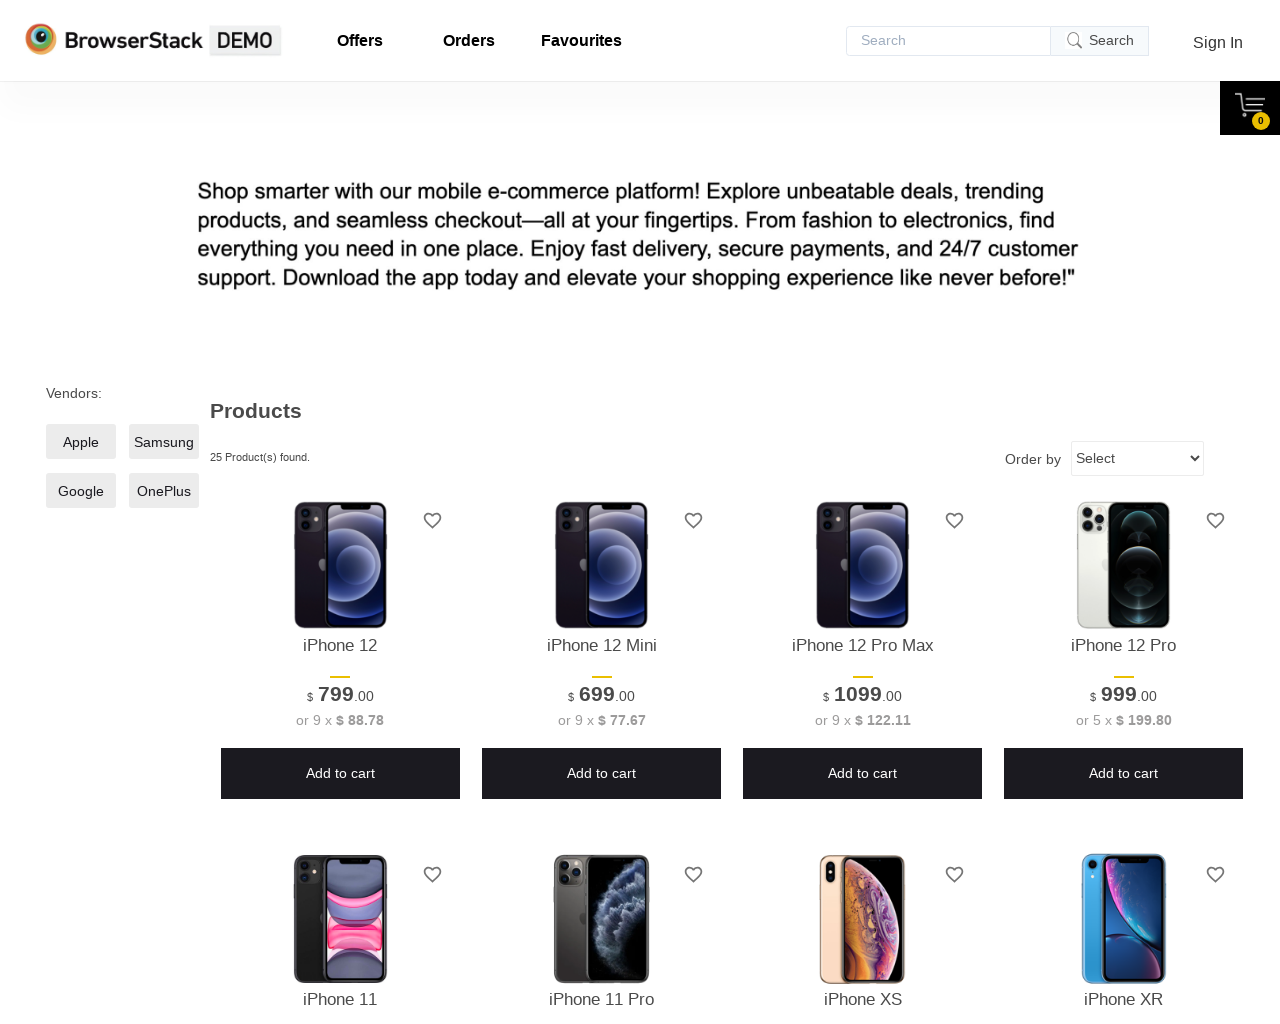

Clicked Apple brand filter checkbox at (81, 442) on xpath=//*[@id='__next']/div/div/main/div[1]/div[1]/label/span
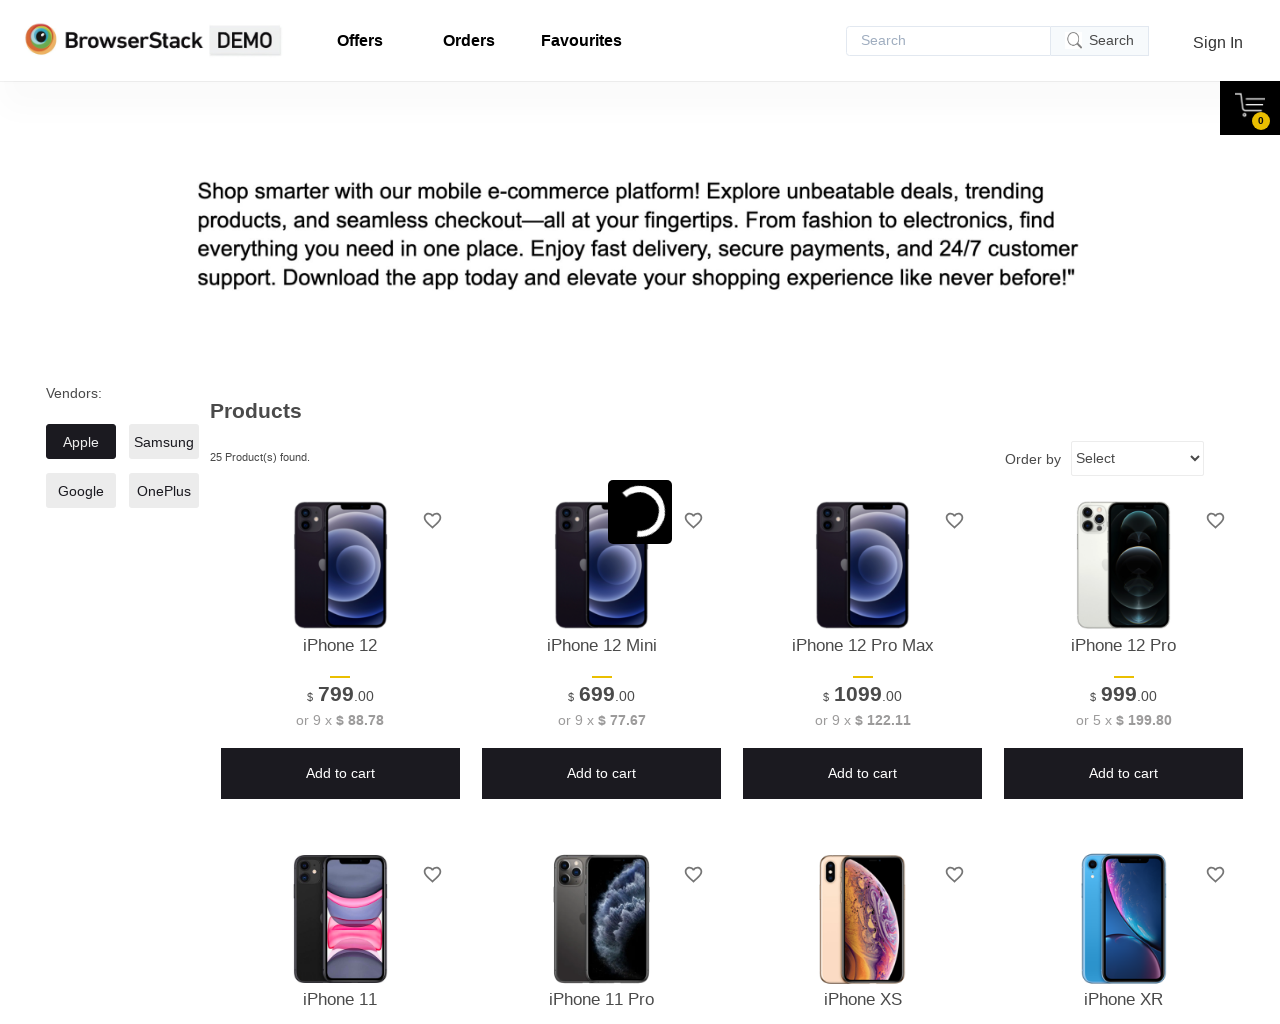

Retrieved product name from screen: 'iPhone 12'
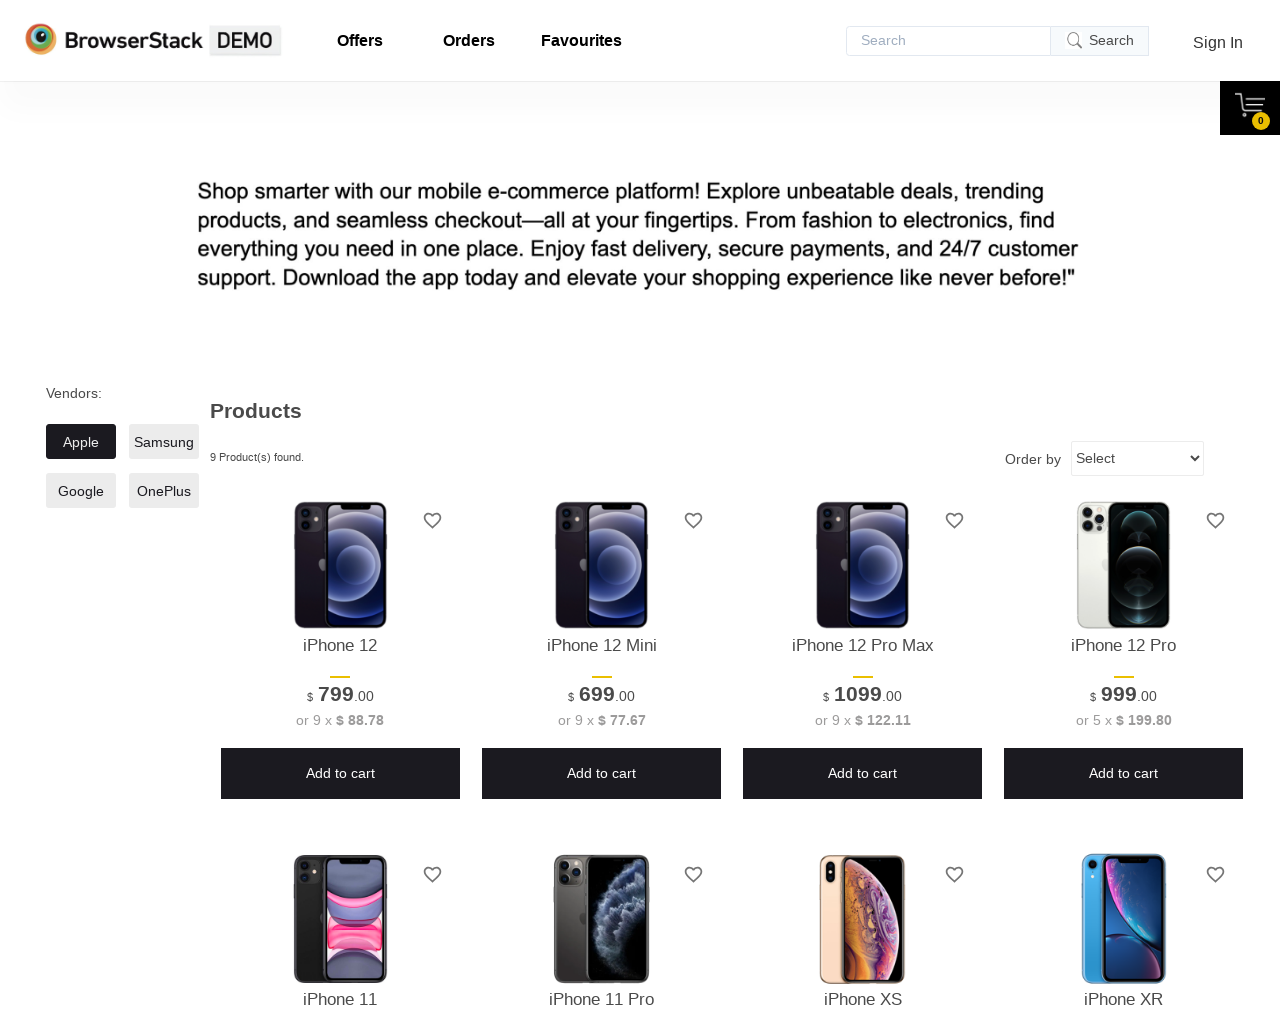

Add to cart button selector loaded
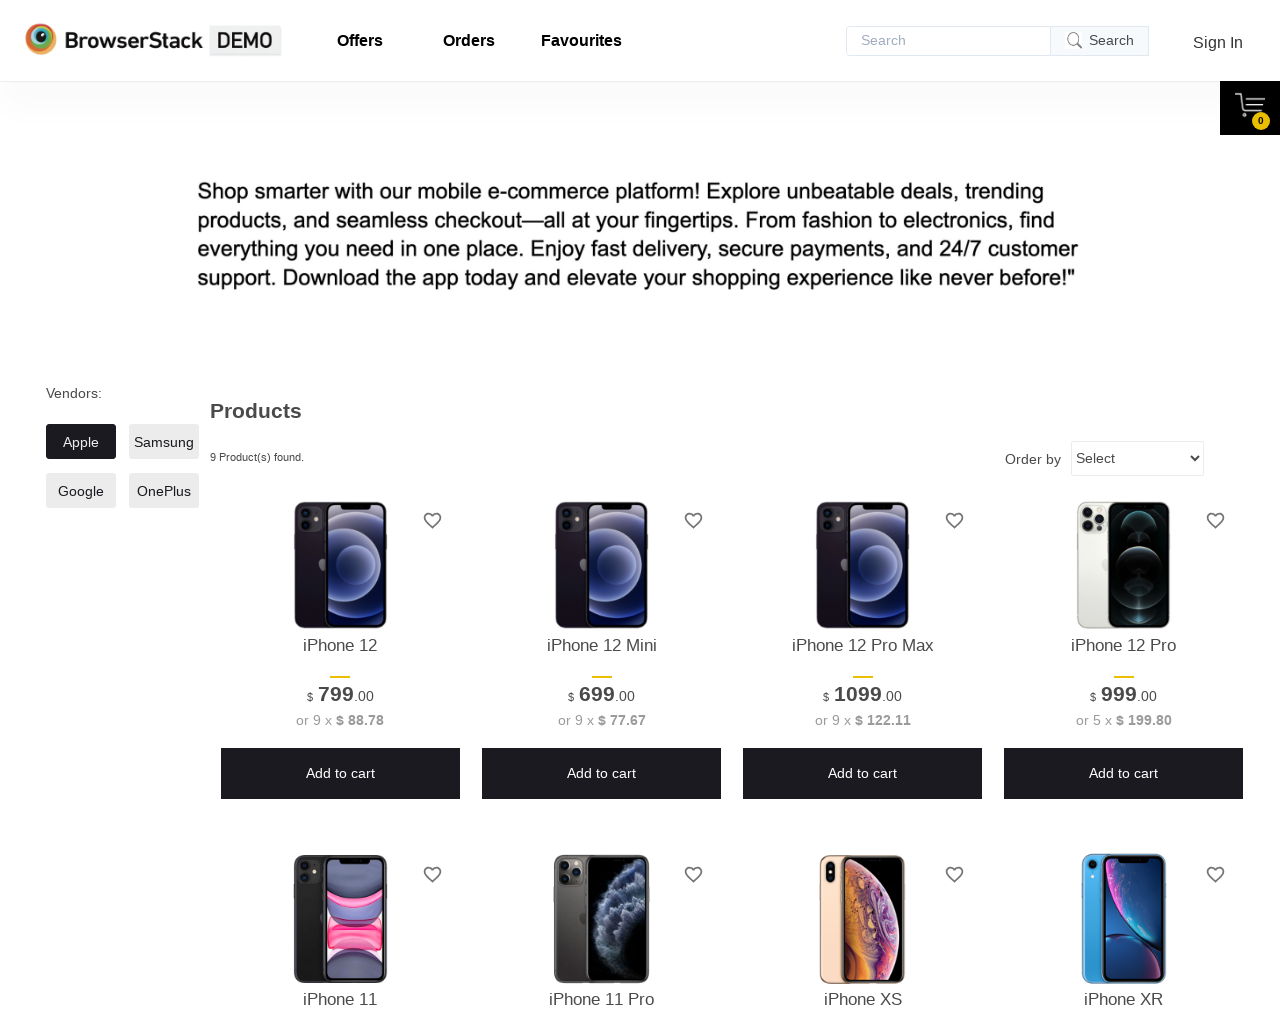

Clicked add to cart button for the Apple product at (340, 774) on xpath=//*[@id='1']/div[4]
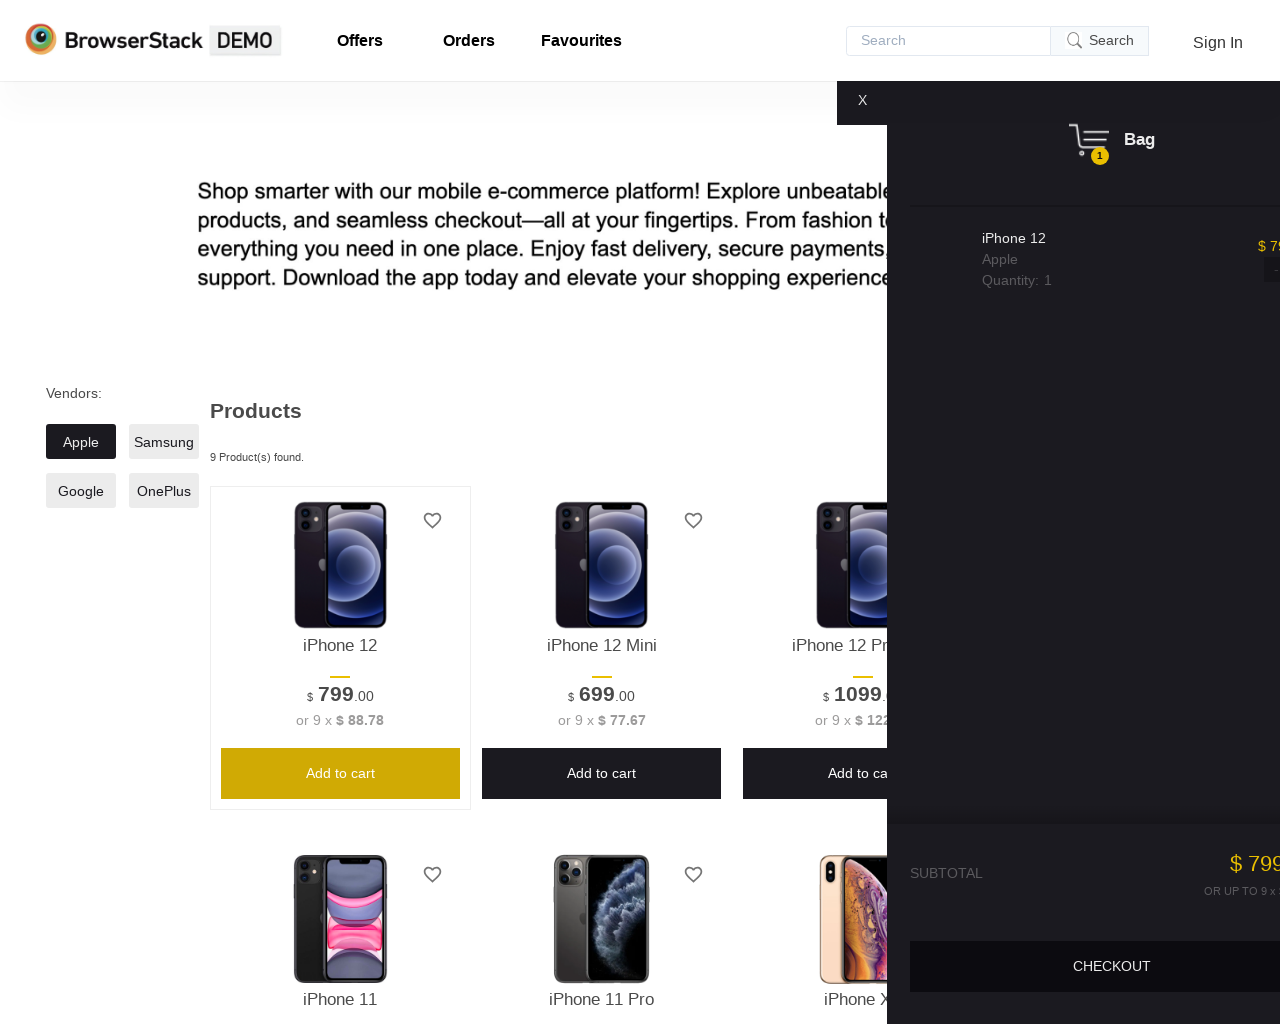

Cart opened and content loaded
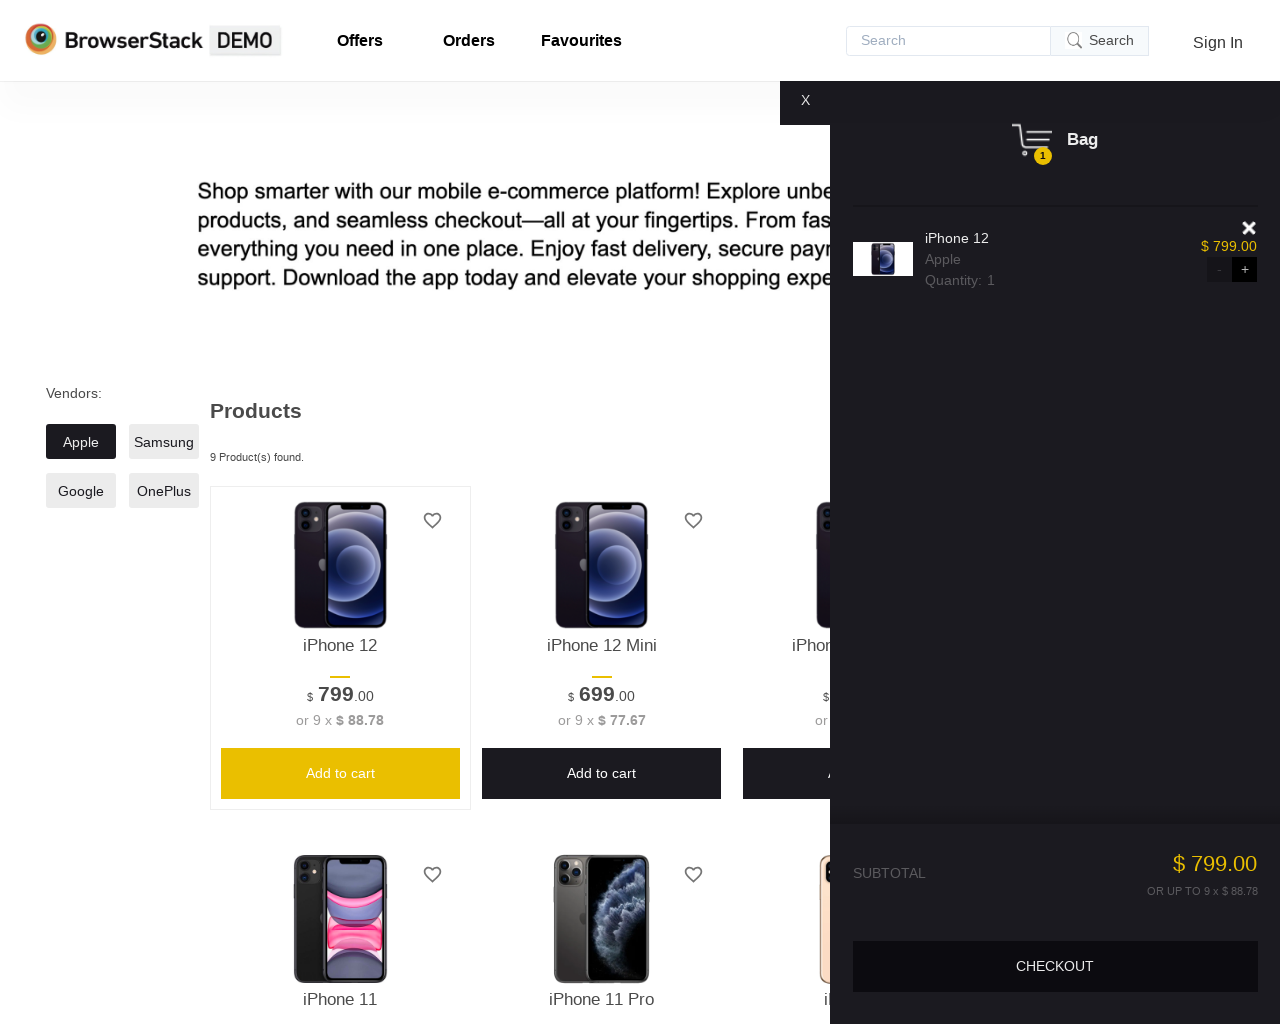

Retrieved product name from cart: 'iPhone 12'
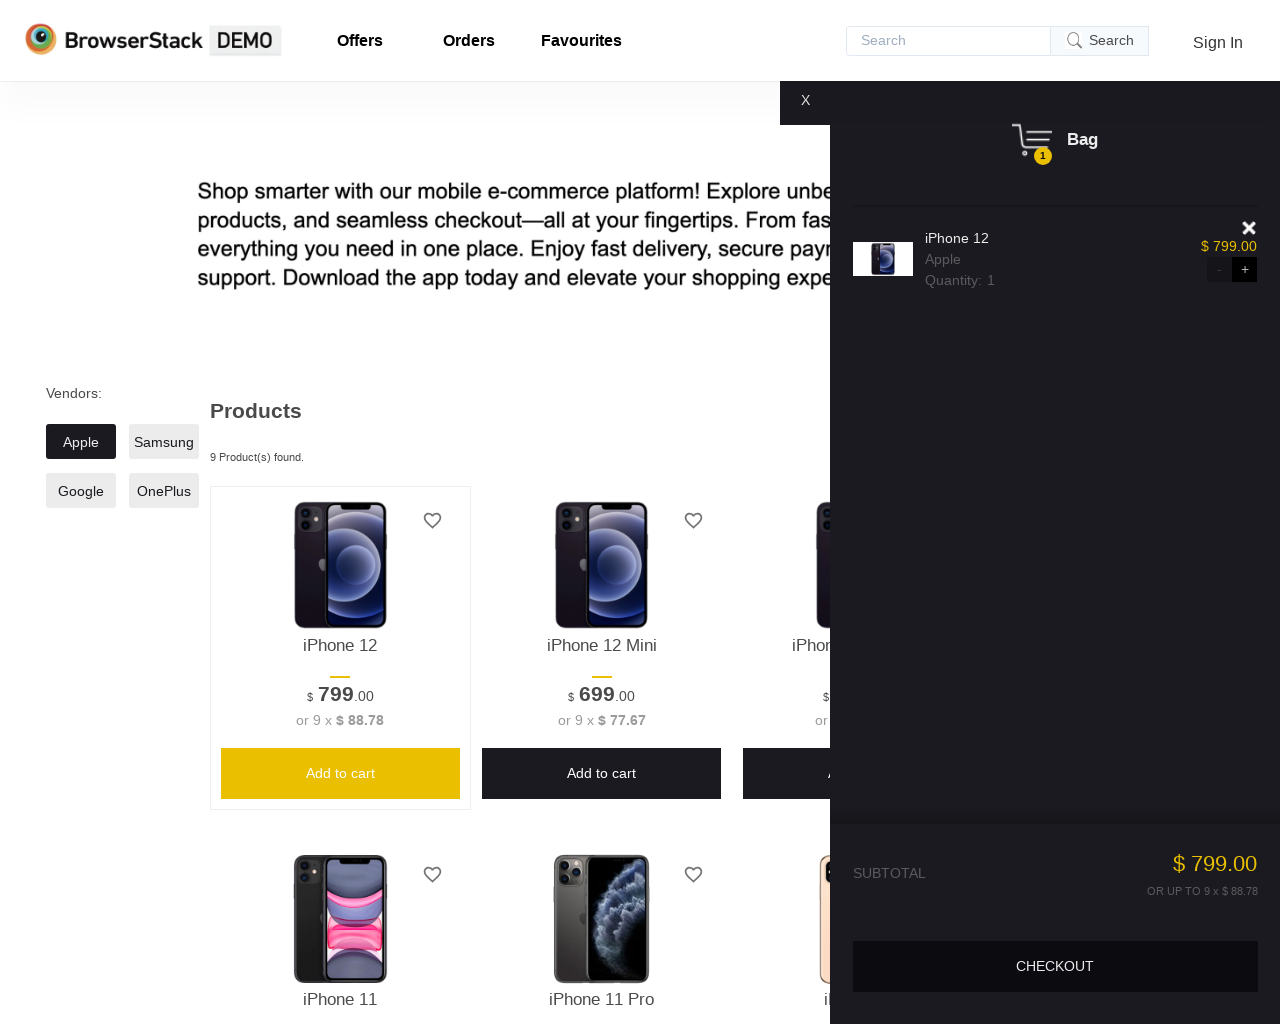

Verified product names match: 'iPhone 12' == 'iPhone 12'
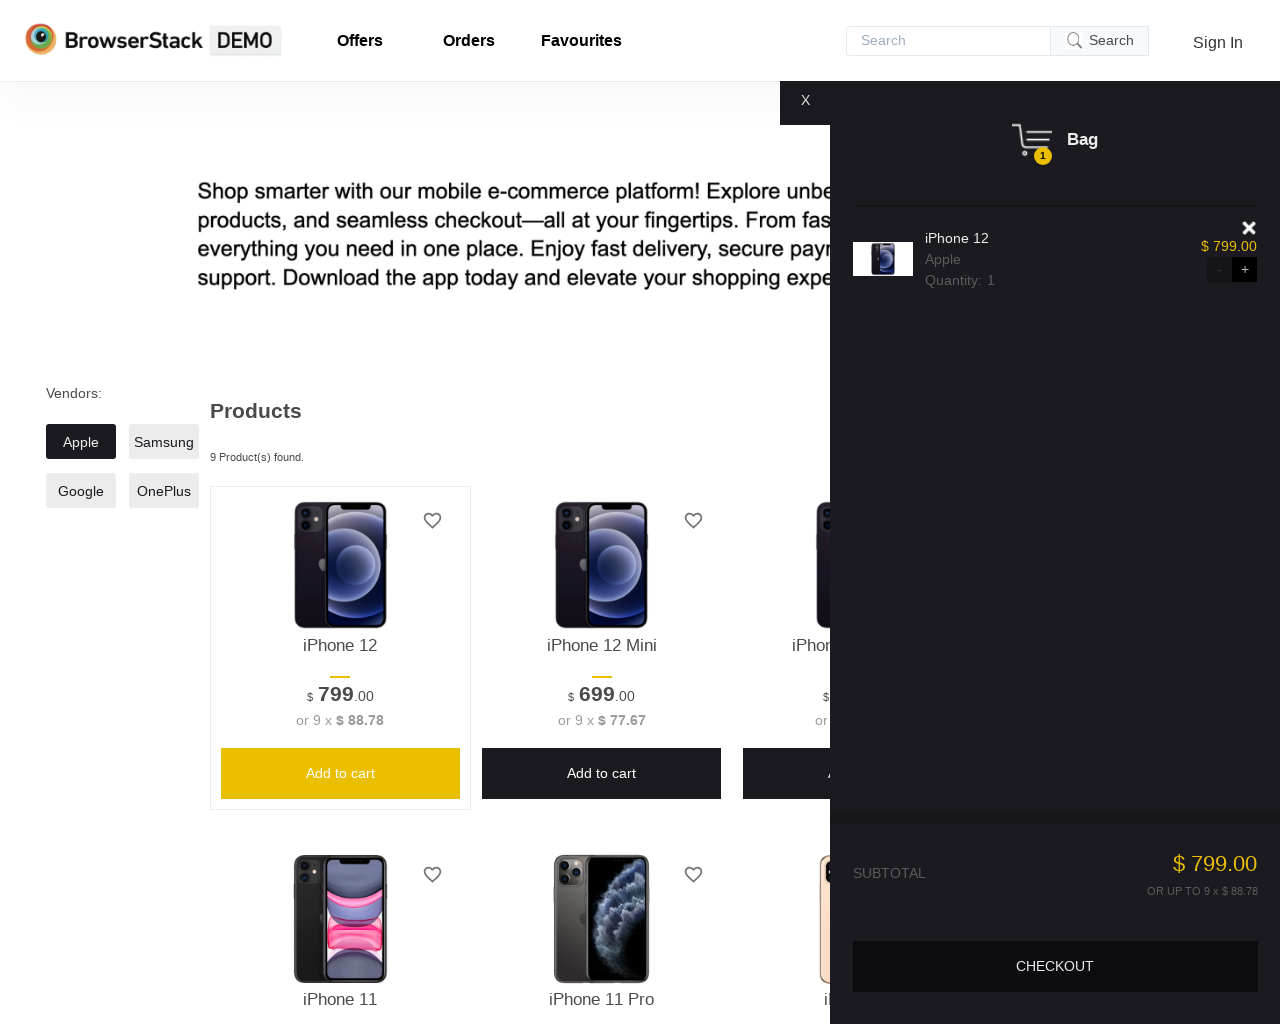

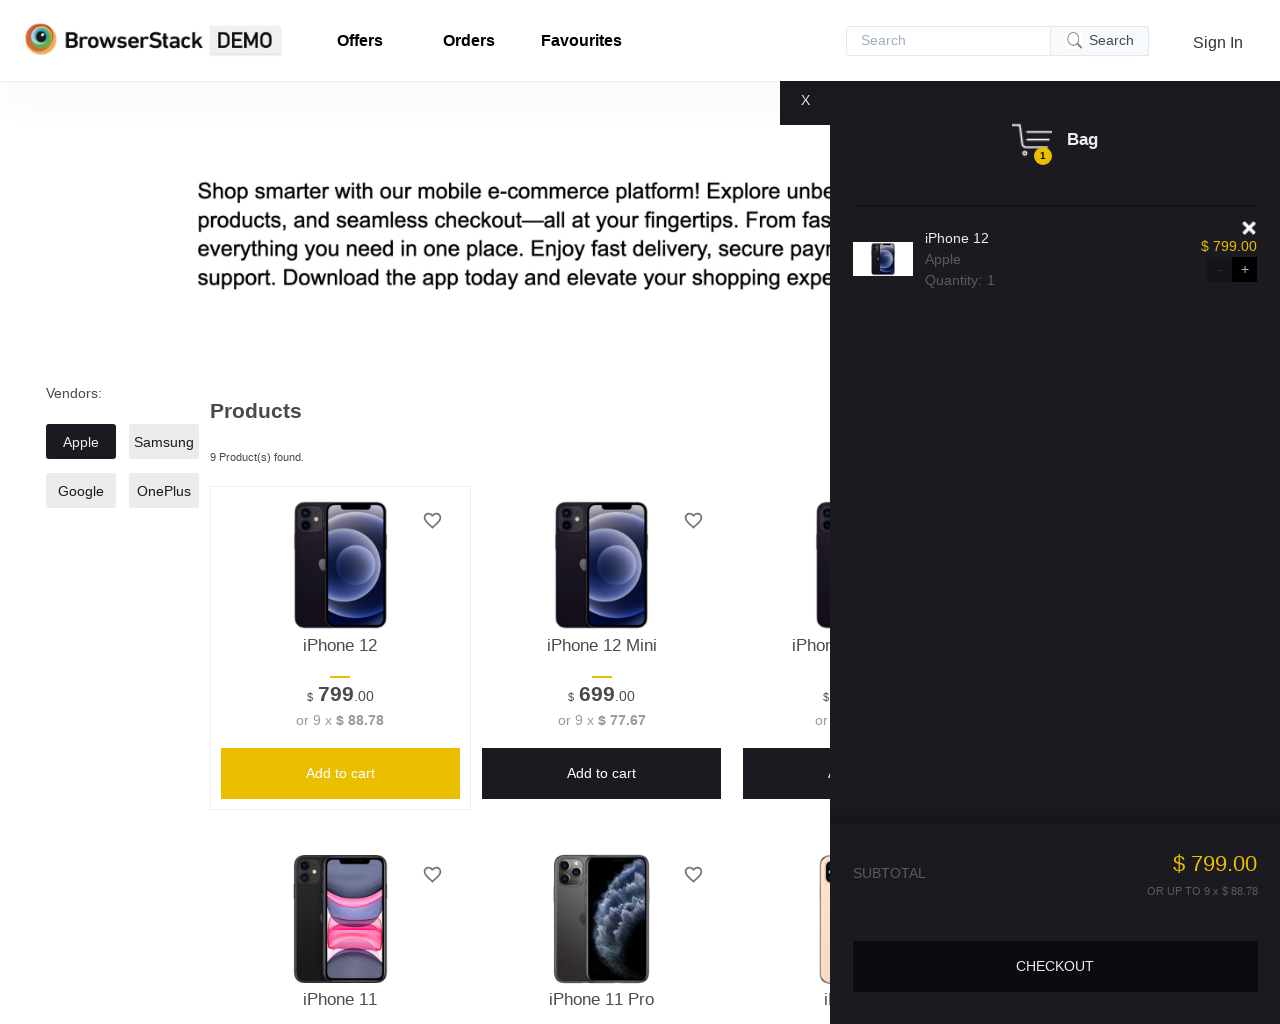